Tests e-commerce functionality by adding multiple items to cart, proceeding to checkout, and applying a promo code

Starting URL: https://rahulshettyacademy.com/seleniumPractise/#/

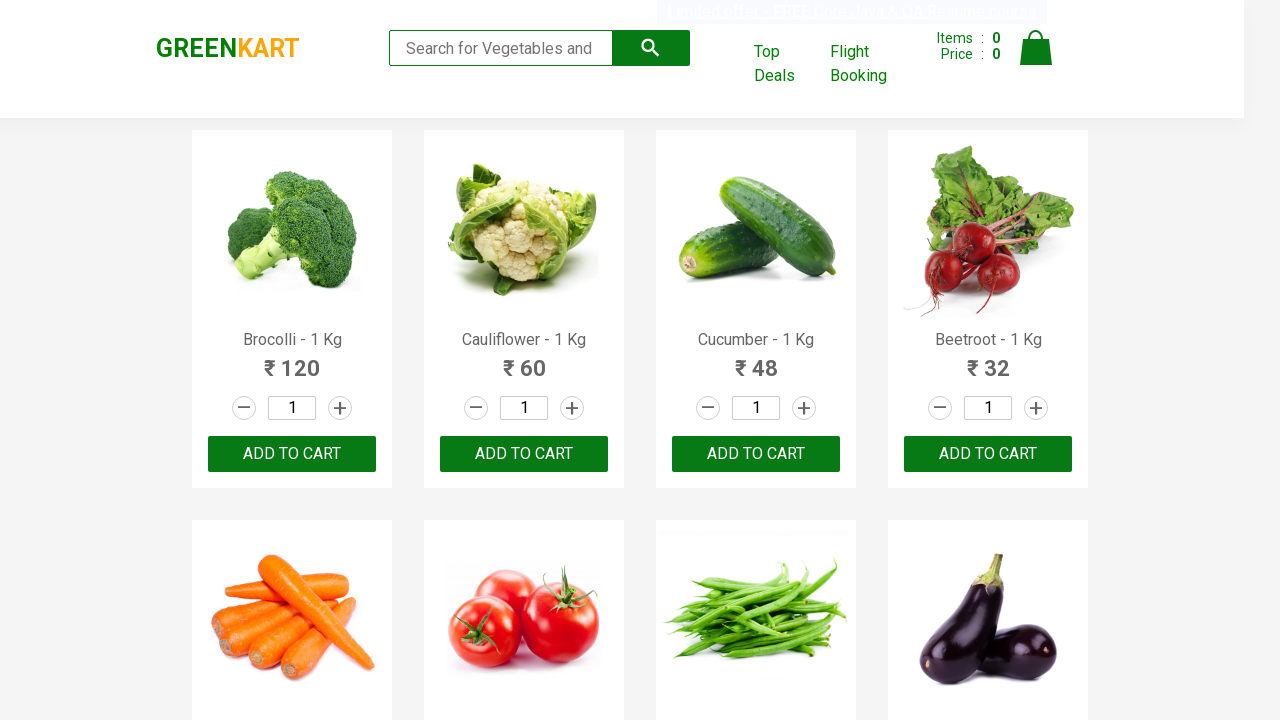

Waited for product names to load
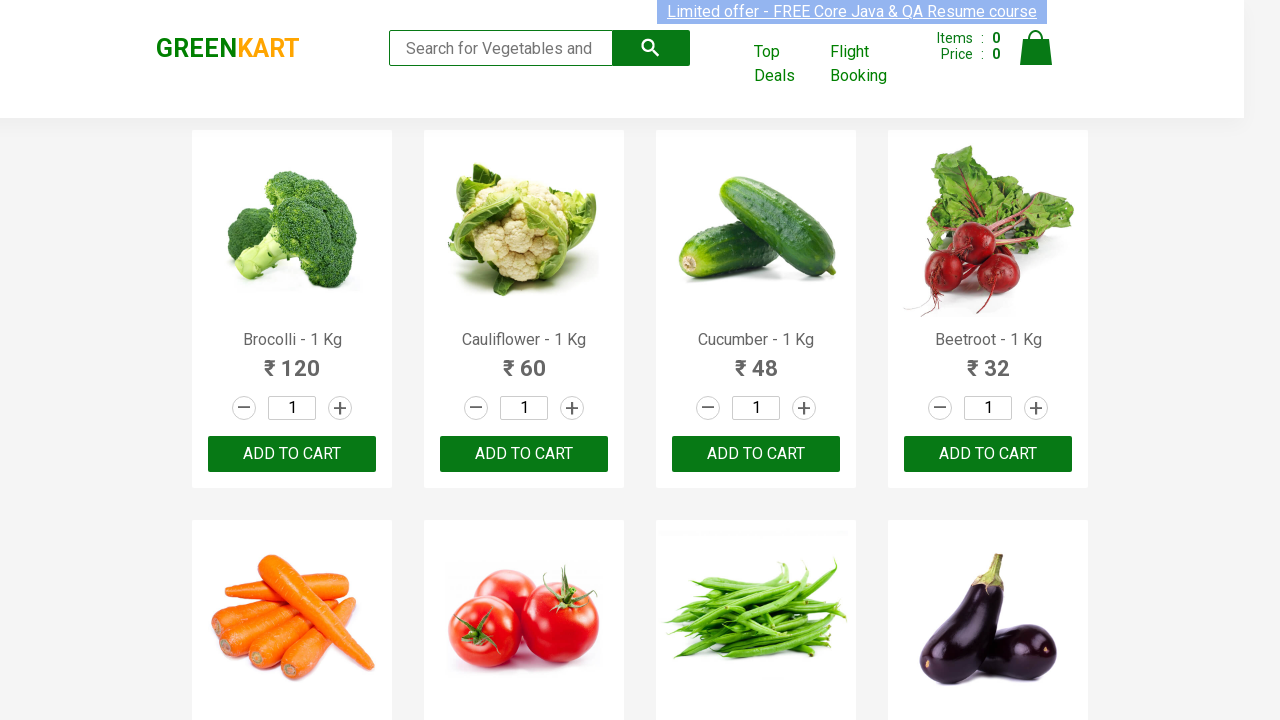

Retrieved all product names from page
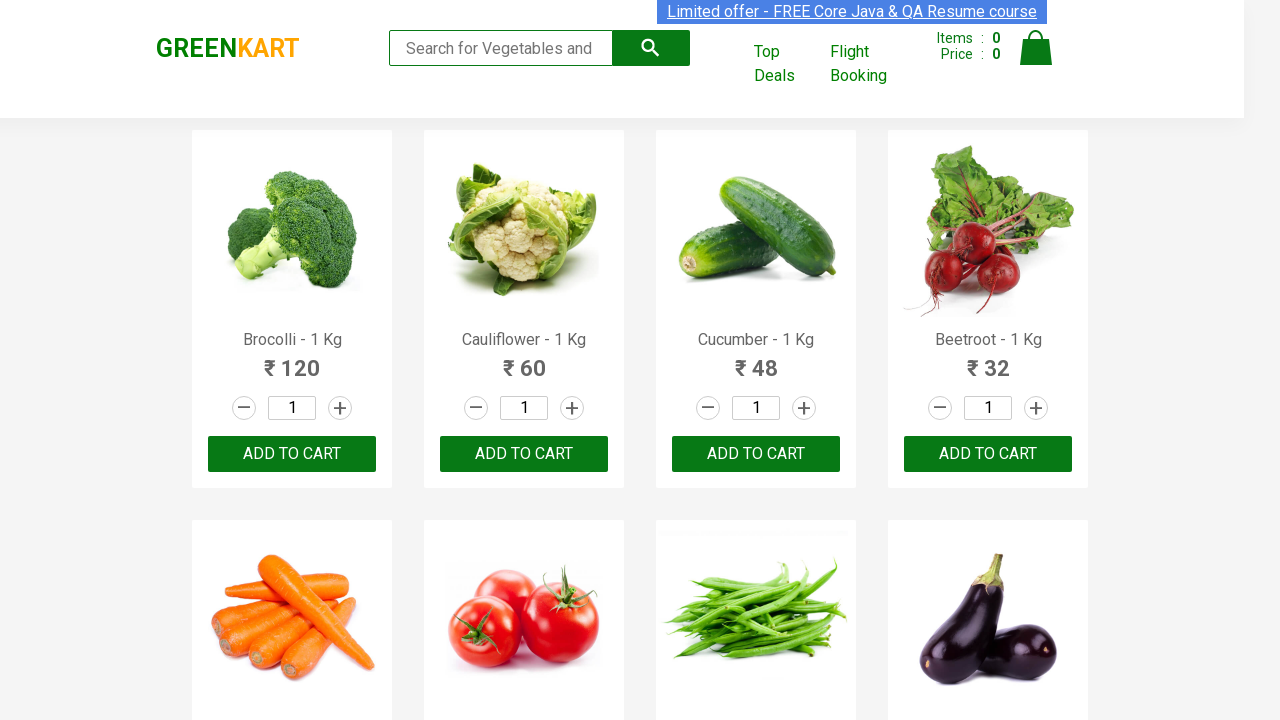

Added Brocolli to cart at (292, 454) on xpath=//div[@class='product-action']/button >> nth=0
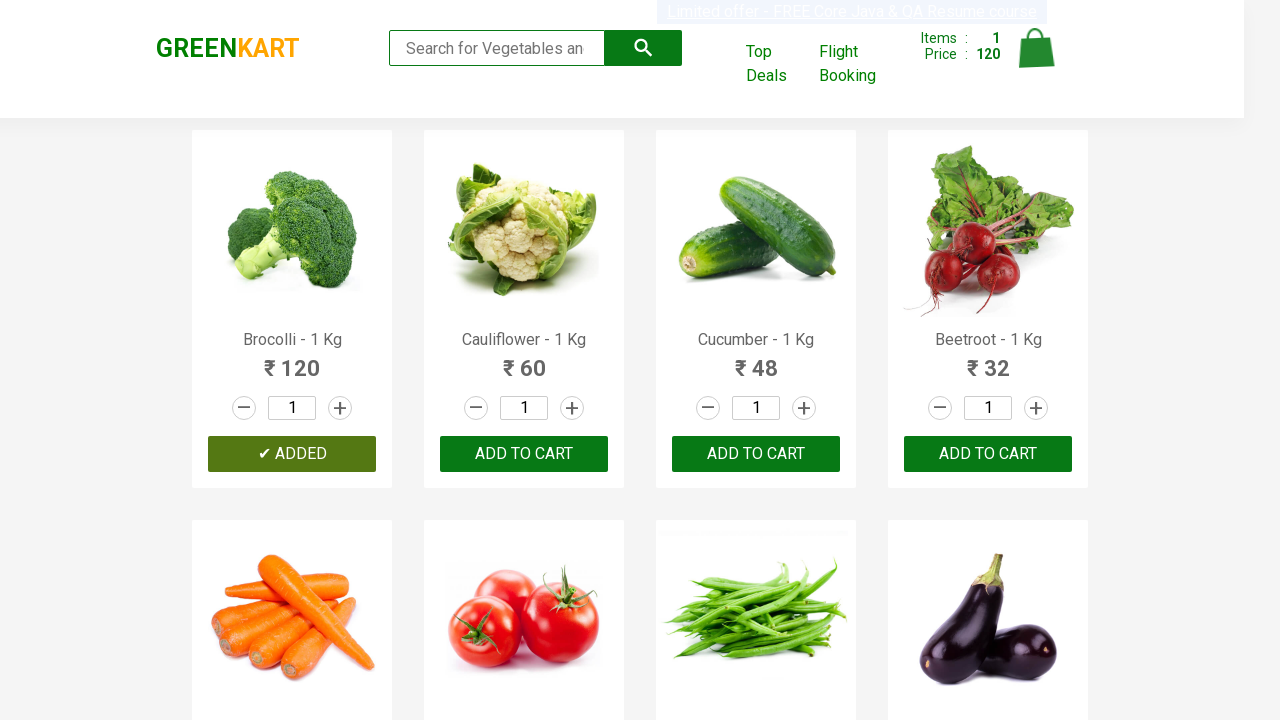

Added Cucumber to cart at (756, 454) on xpath=//div[@class='product-action']/button >> nth=2
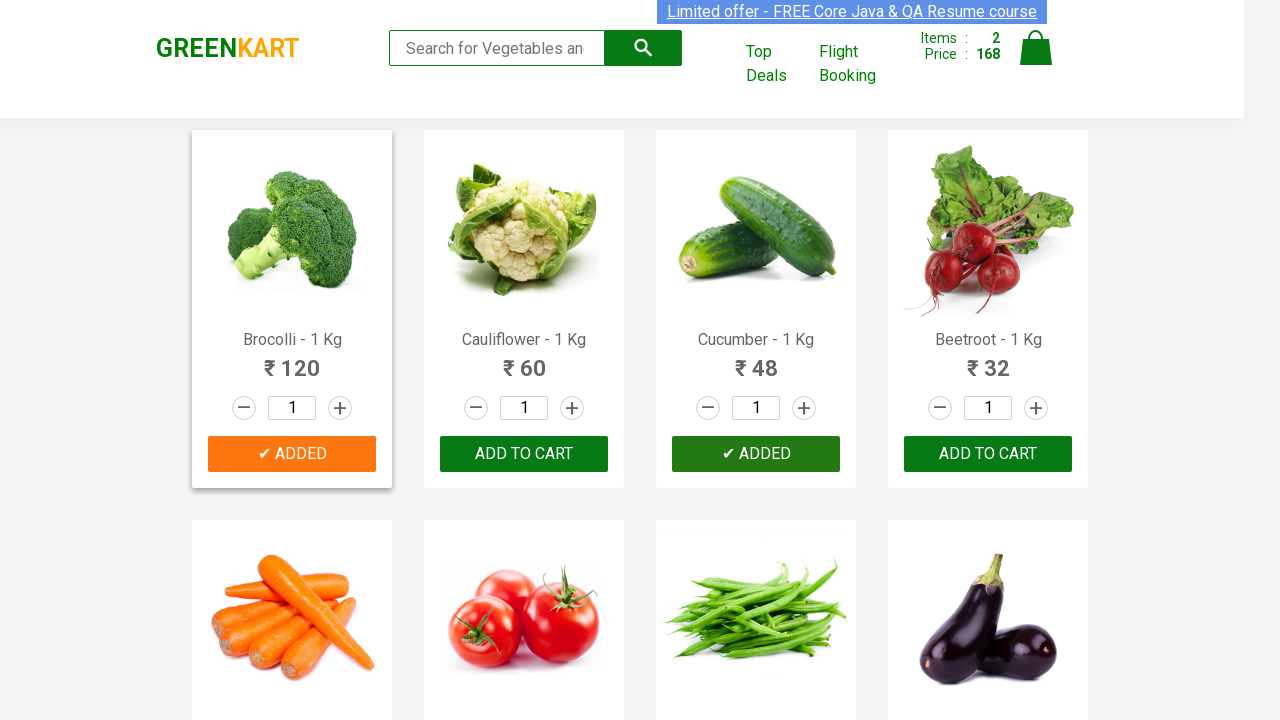

Added Beetroot to cart at (988, 454) on xpath=//div[@class='product-action']/button >> nth=3
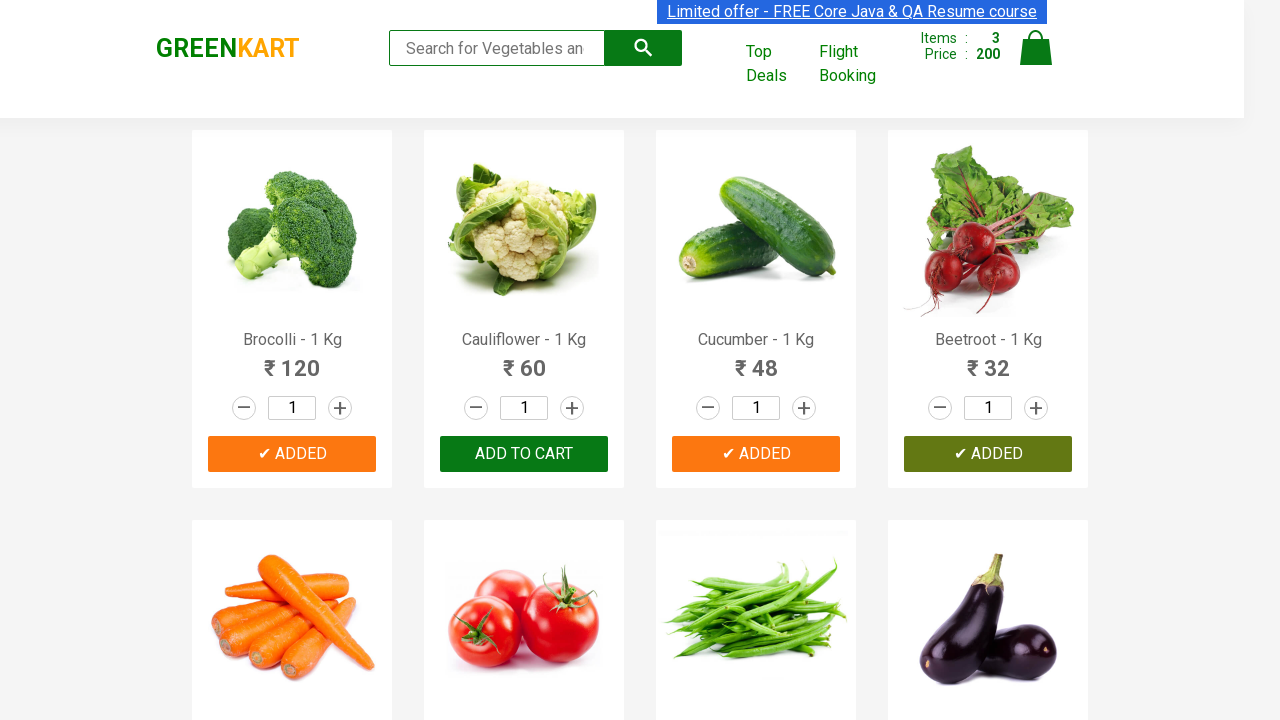

Clicked on cart icon to view cart at (1036, 48) on img[alt='Cart']
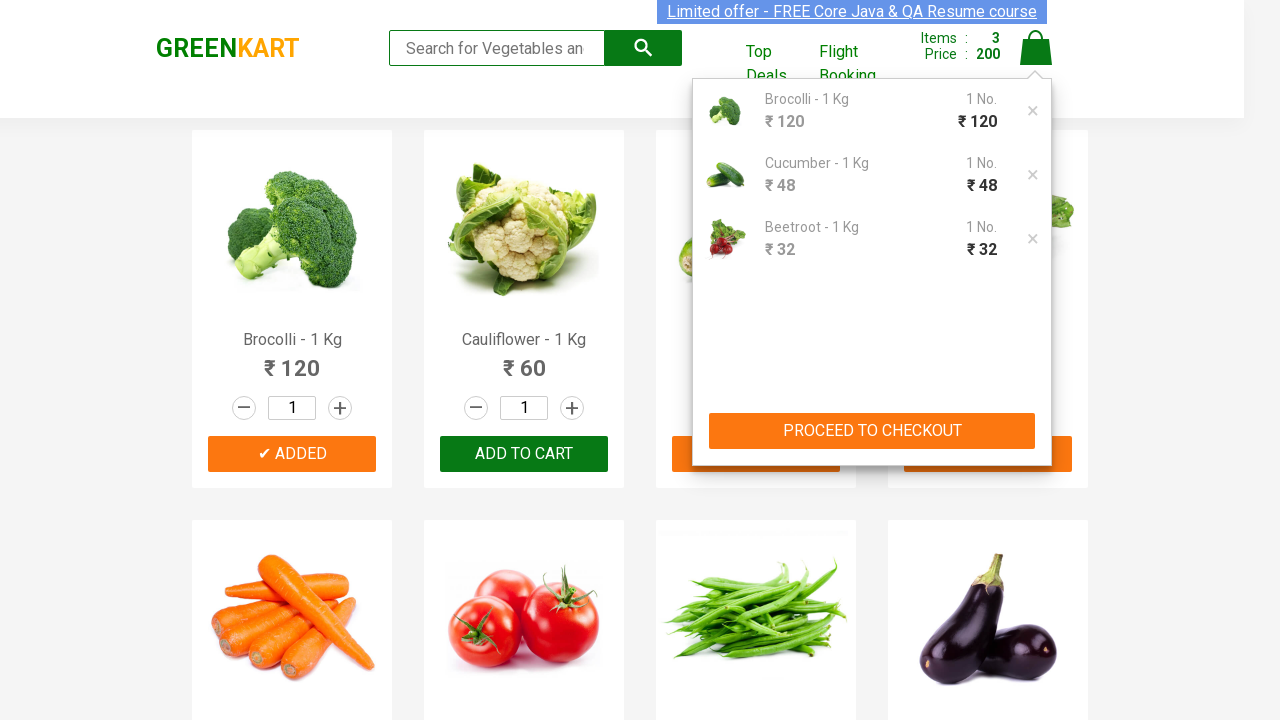

Clicked PROCEED TO CHECKOUT button at (872, 431) on xpath=//button[text()='PROCEED TO CHECKOUT']
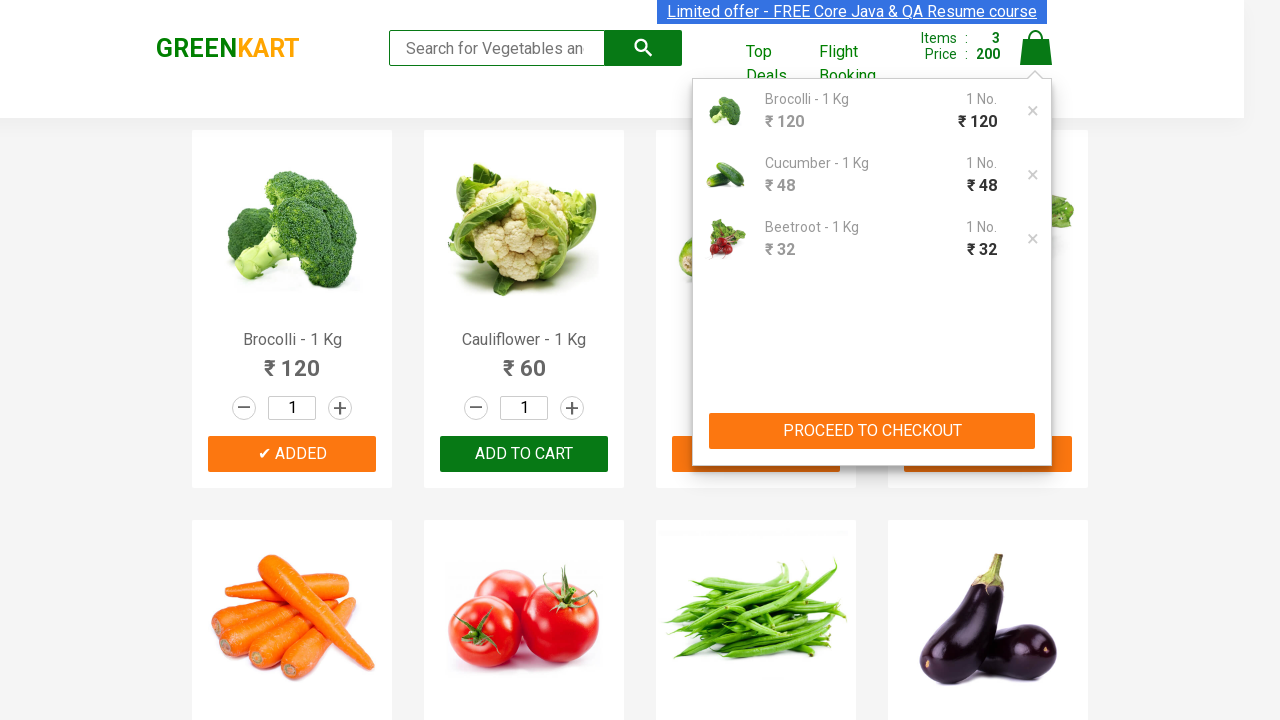

Waited for promo code field to appear
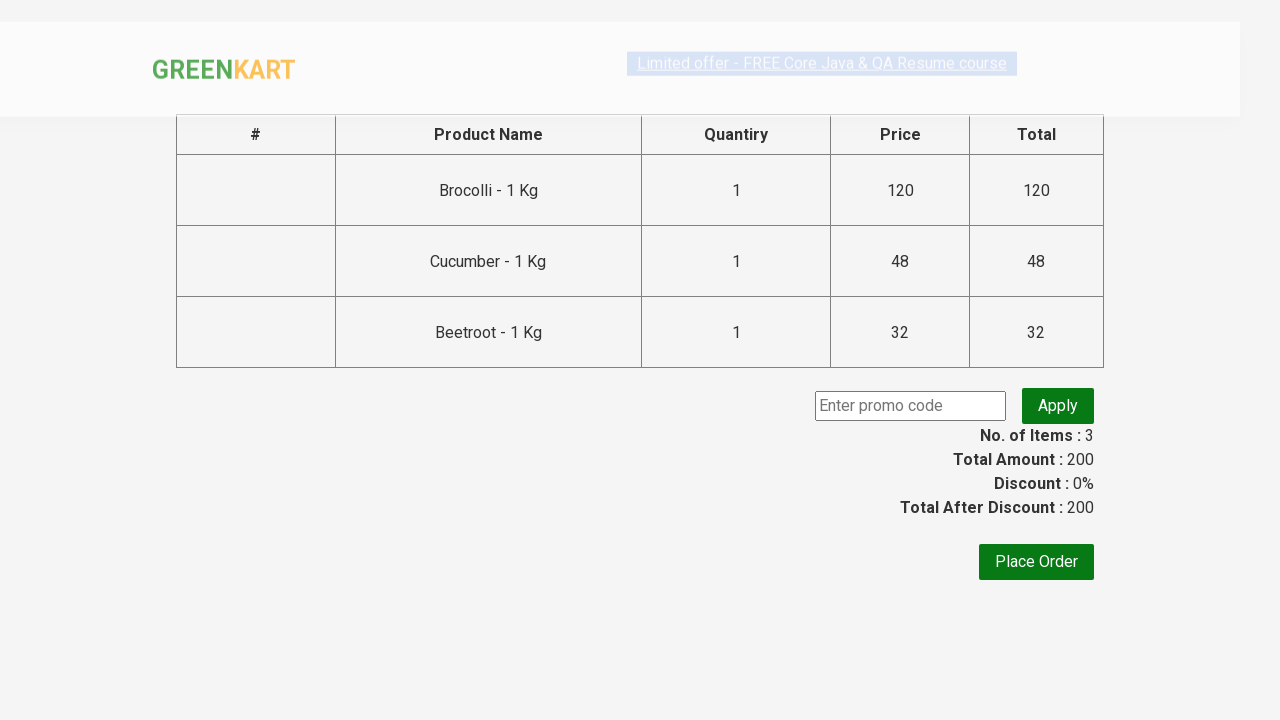

Entered promo code 'rahulshettyacademy' into promo code field on .promoCode
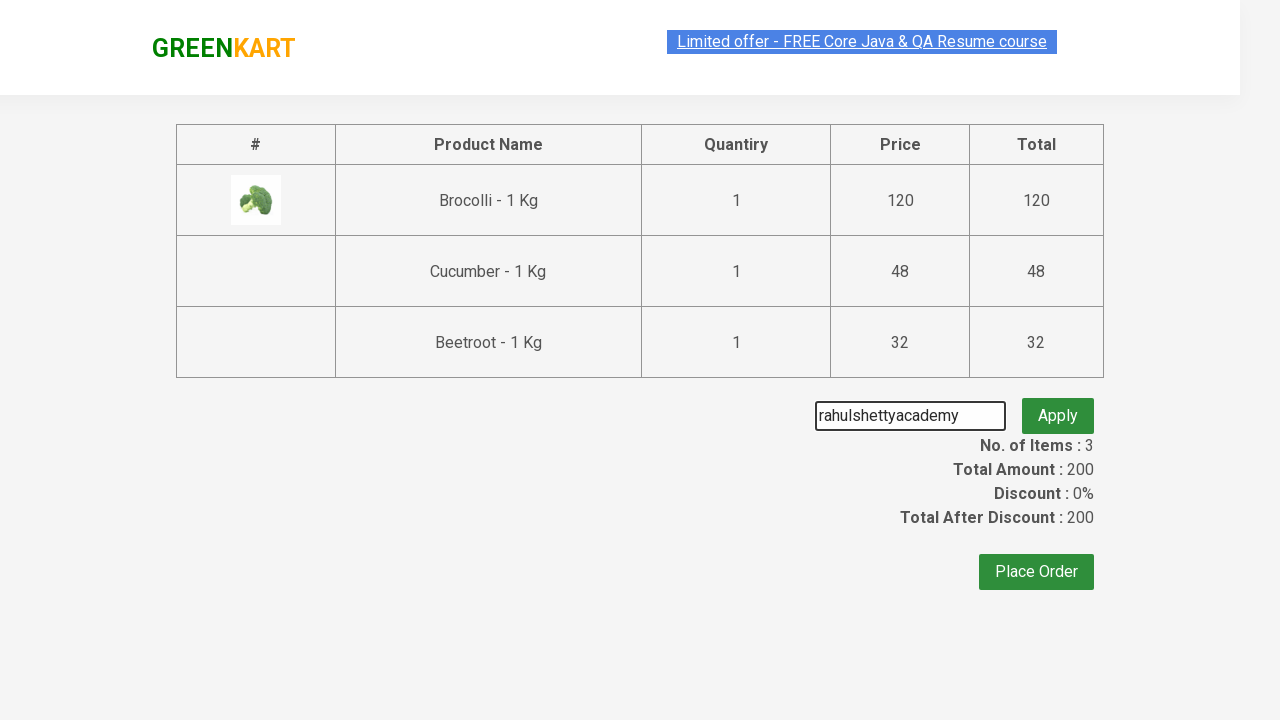

Clicked apply promo button at (1058, 406) on .promoBtn
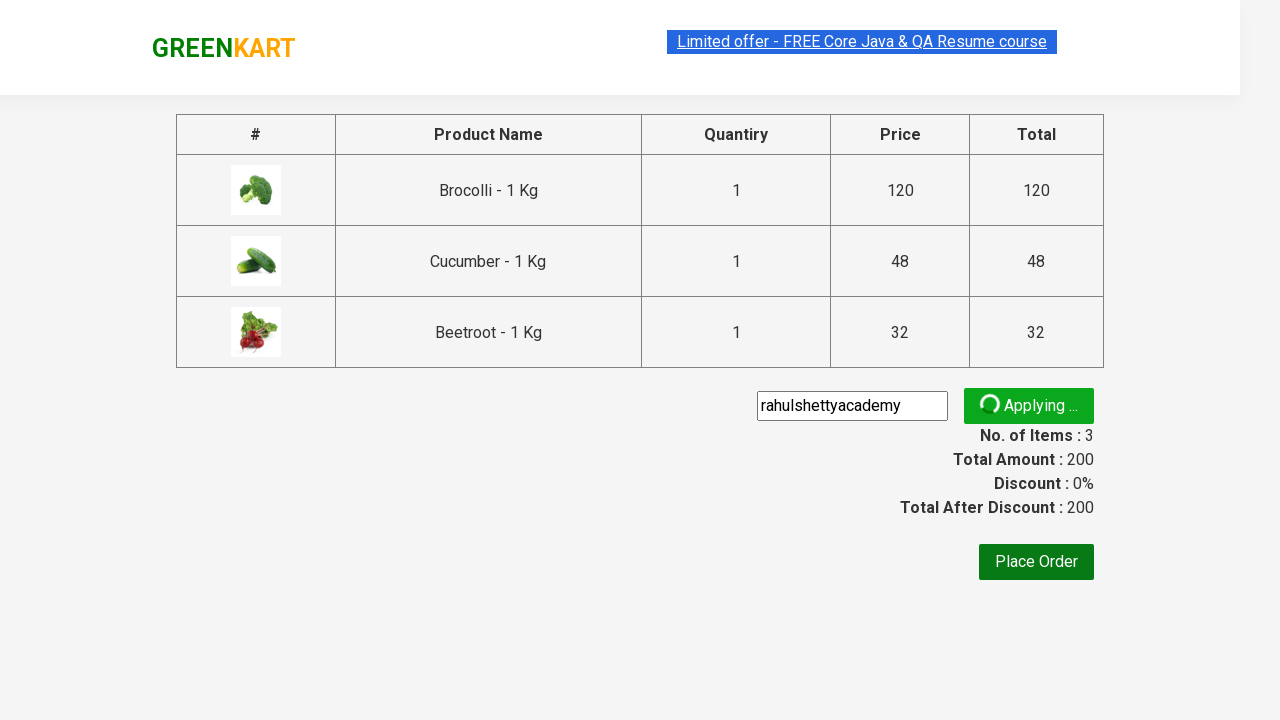

Promo code successfully applied and message displayed
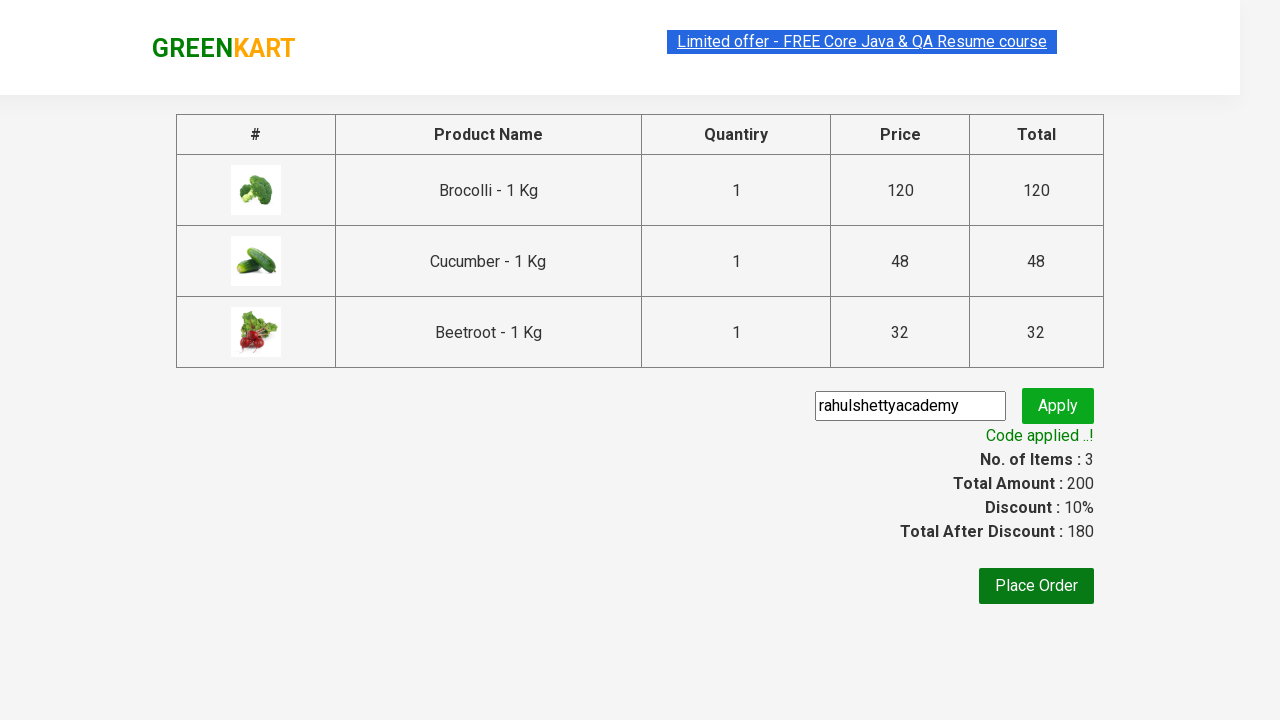

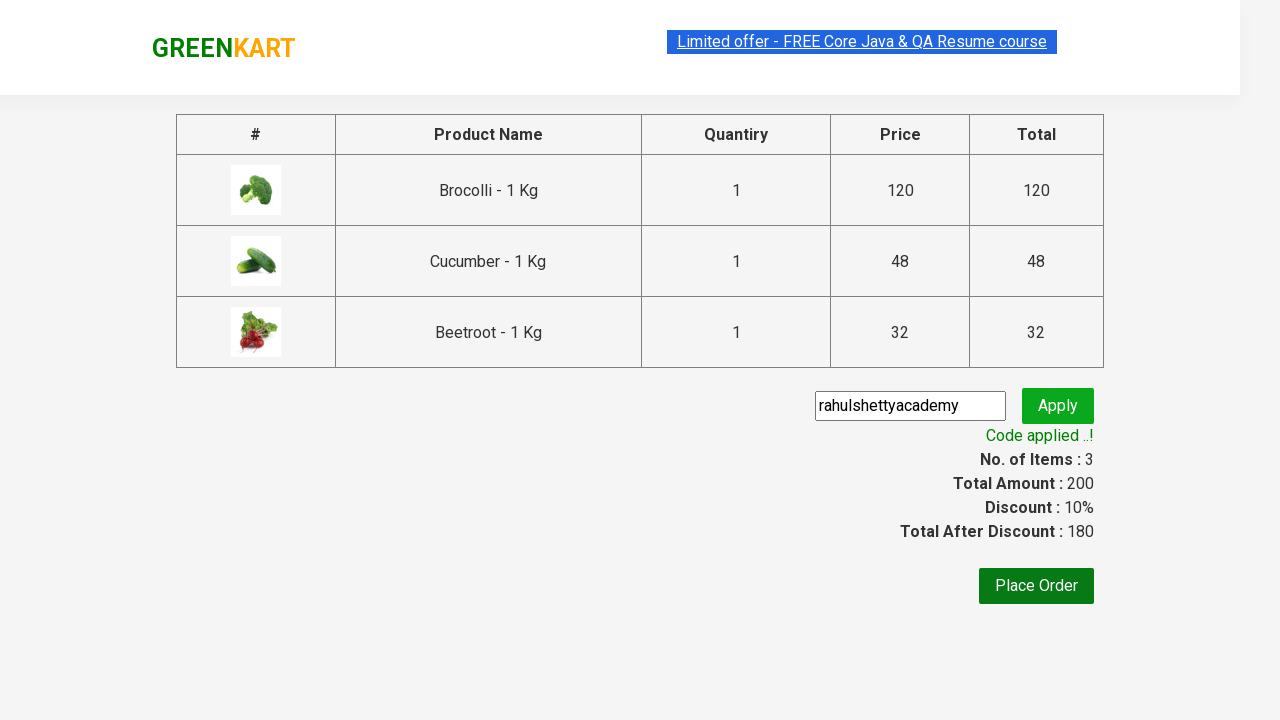